Tests window handling by opening a new window through a link click and switching between parent and child windows to verify content

Starting URL: https://the-internet.herokuapp.com/windows

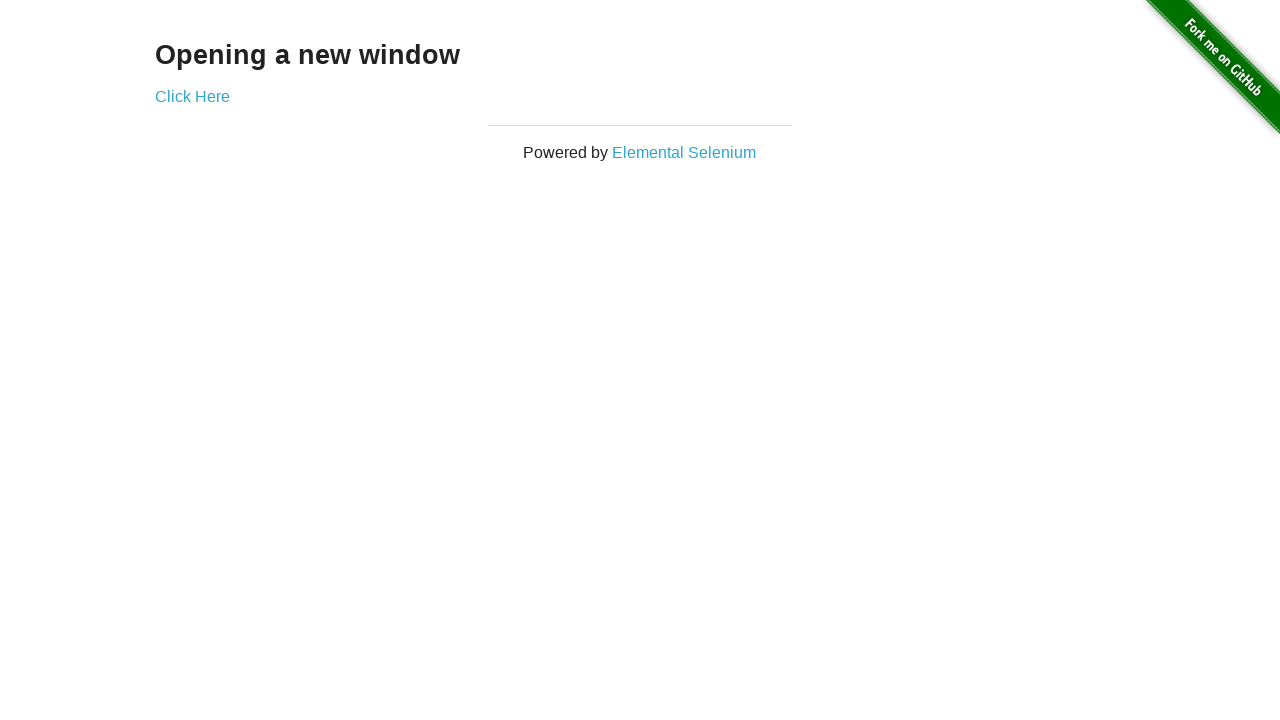

Clicked link to open new window at (192, 96) on .example > a
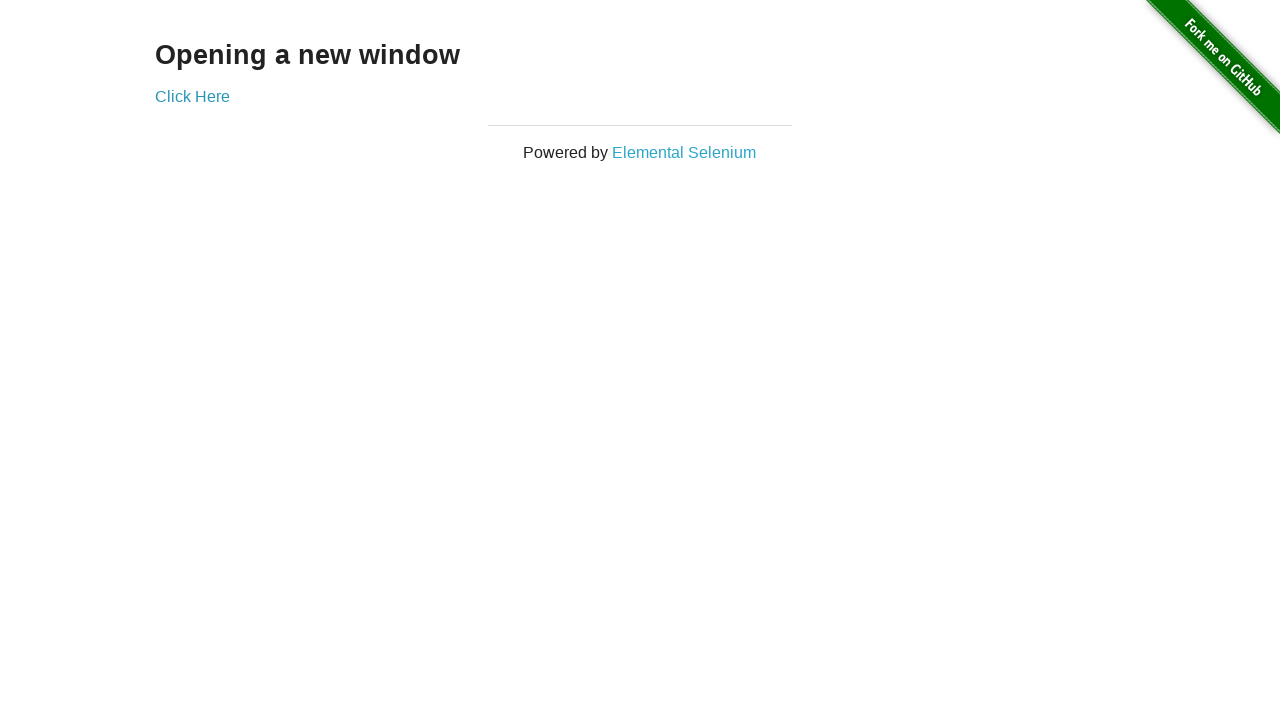

New window opened and captured
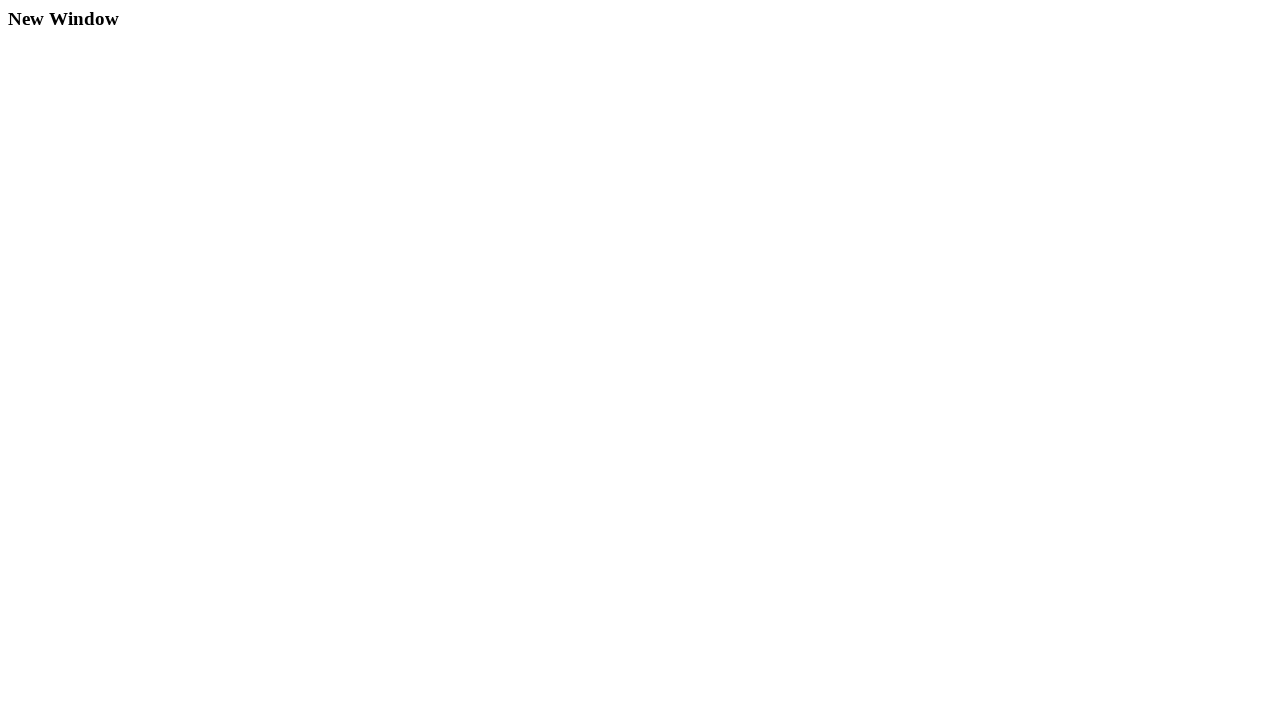

Waited for h3 element in new window to load
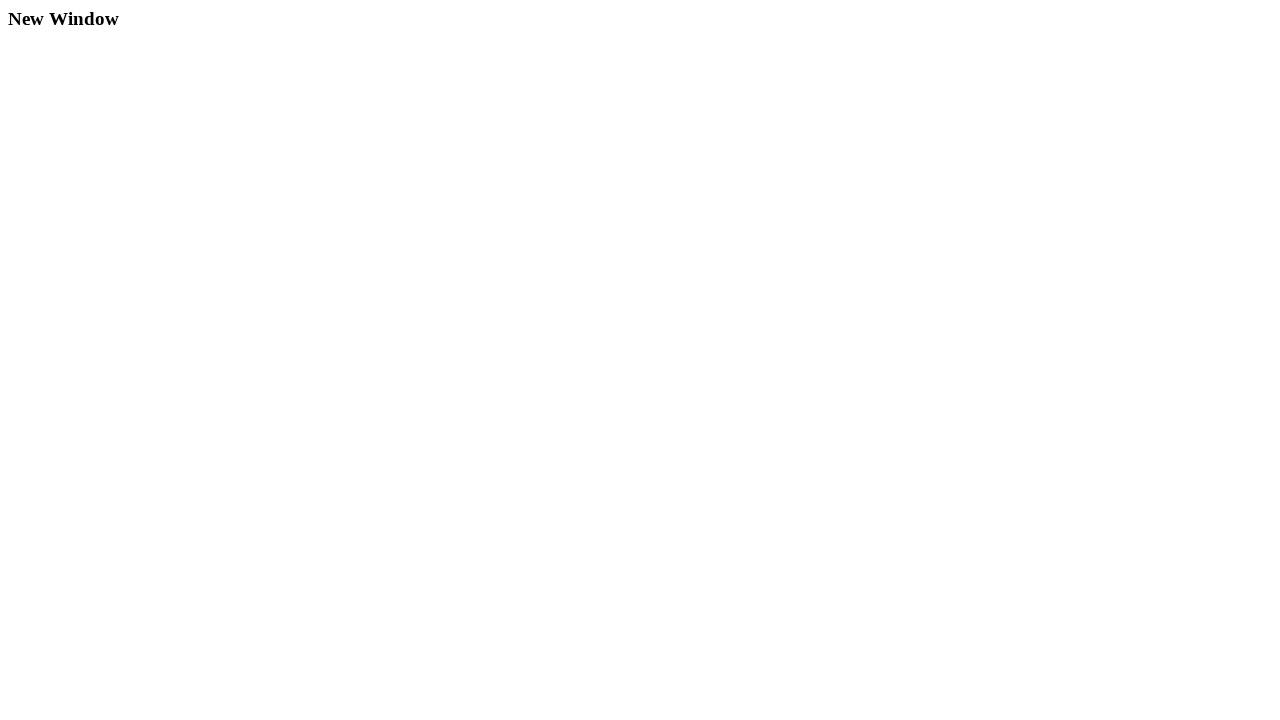

Retrieved text from child window: 'New Window'
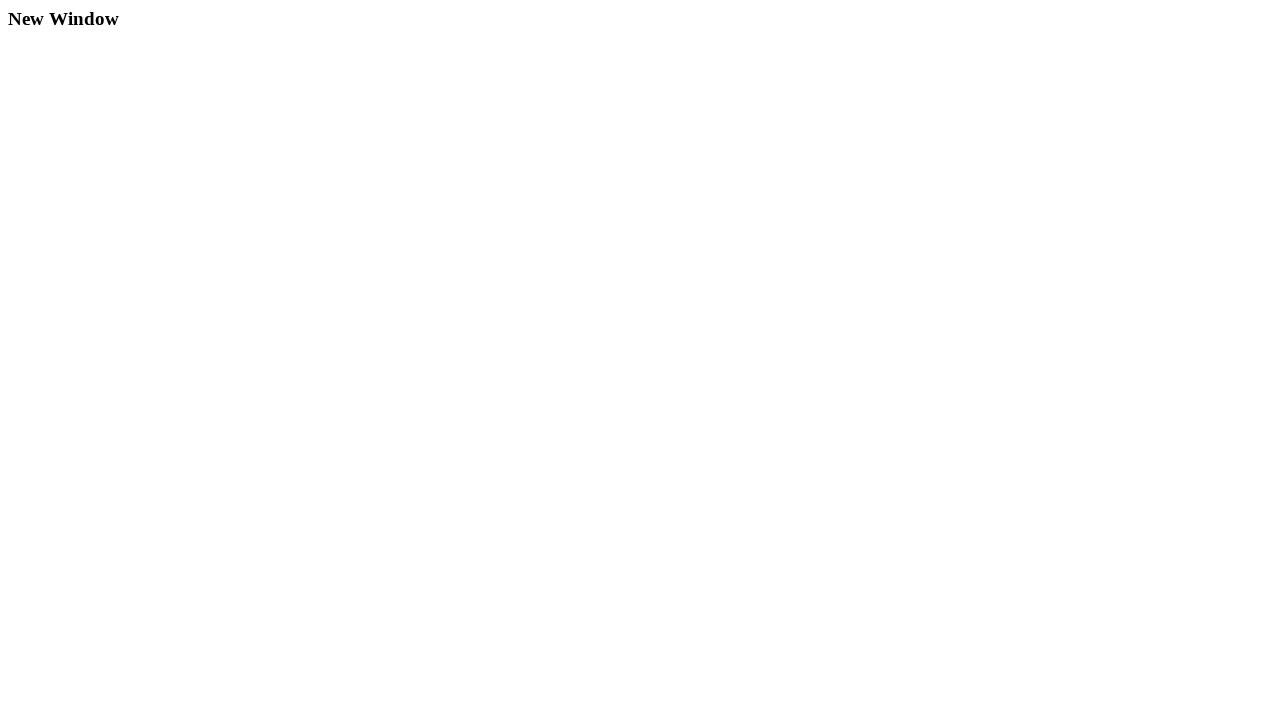

Retrieved text from parent window: 'Opening a new window'
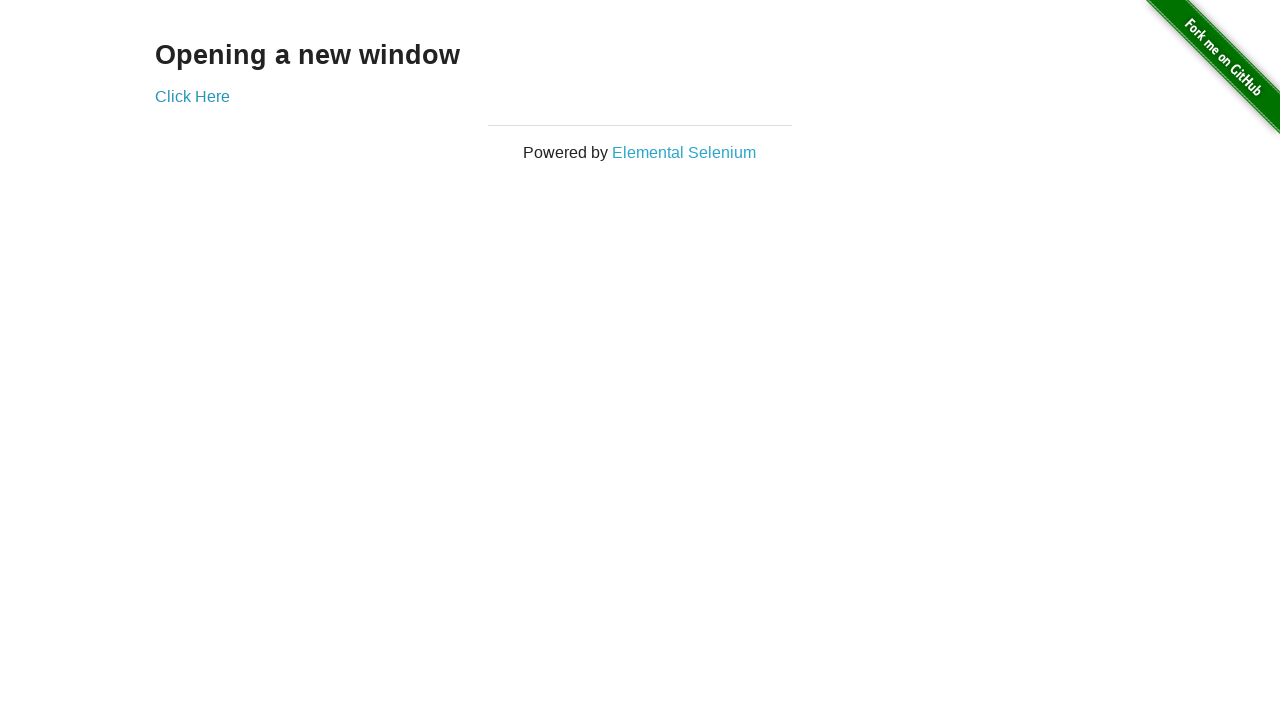

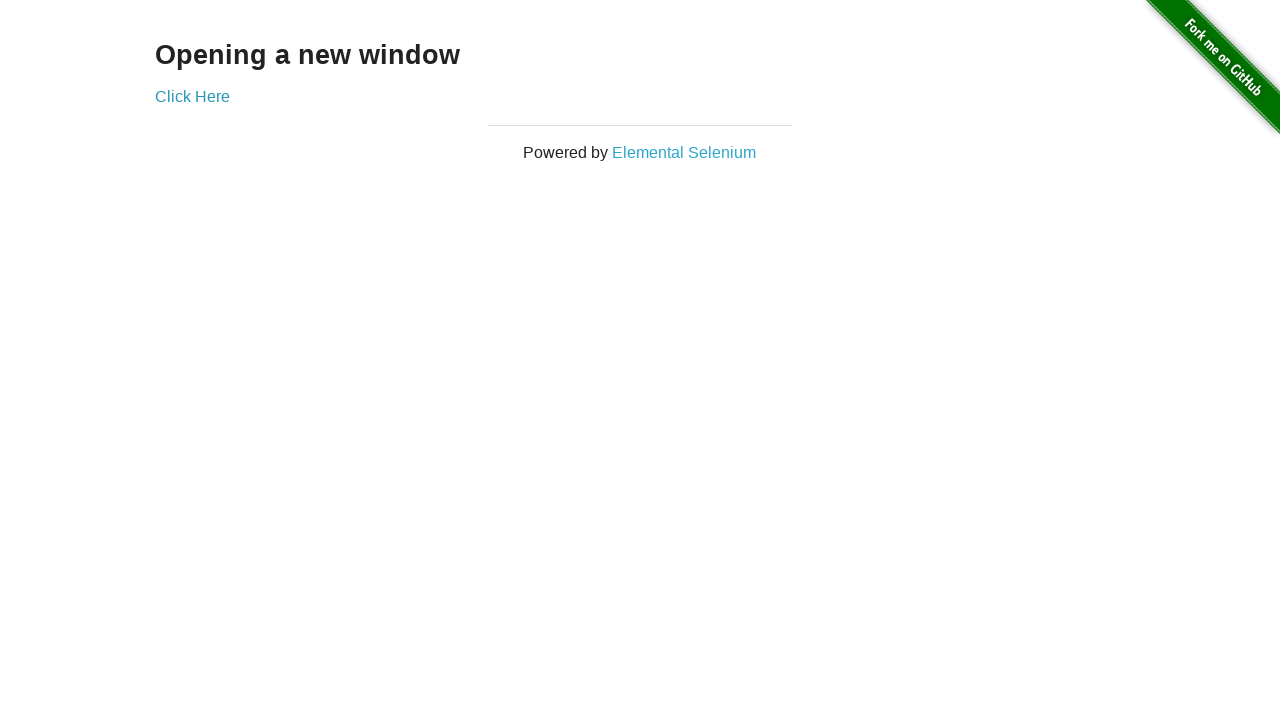